Tests registration form validation when confirm password does not match original password

Starting URL: https://alada.vn/tai-khoan/dang-ky.html

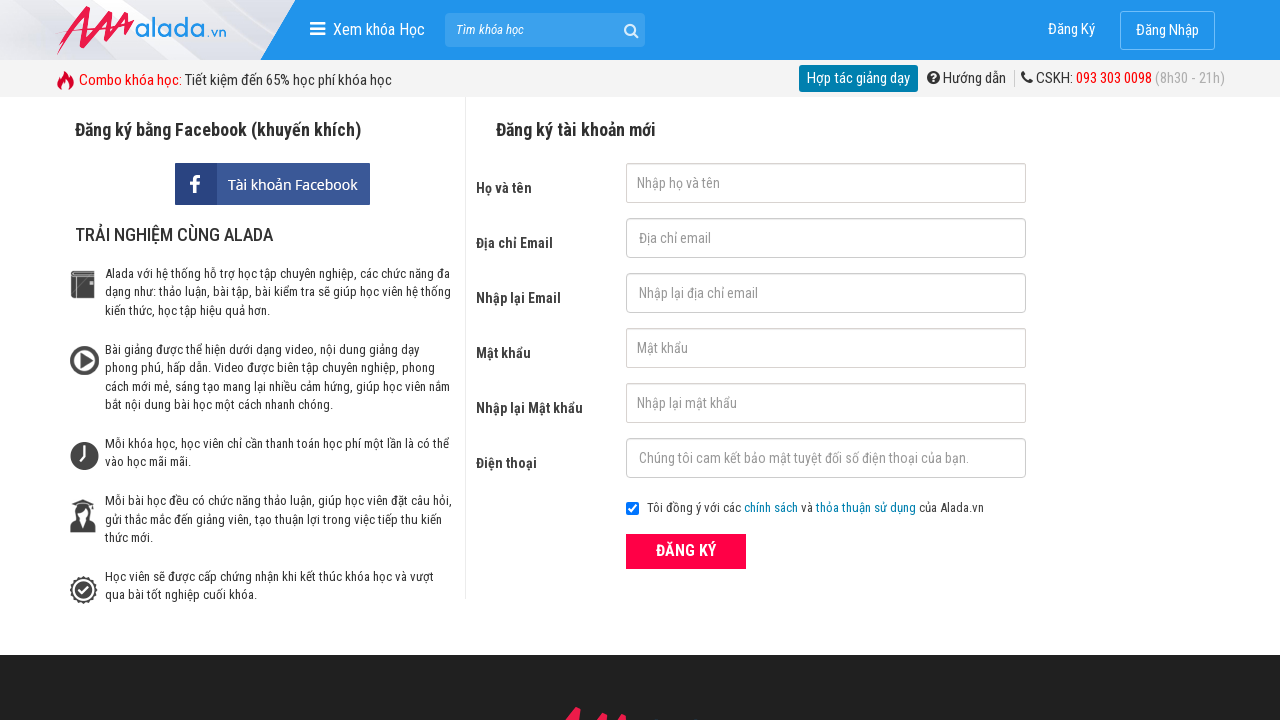

Filled first name field with 'Le Thi Mai' on input#txtFirstname
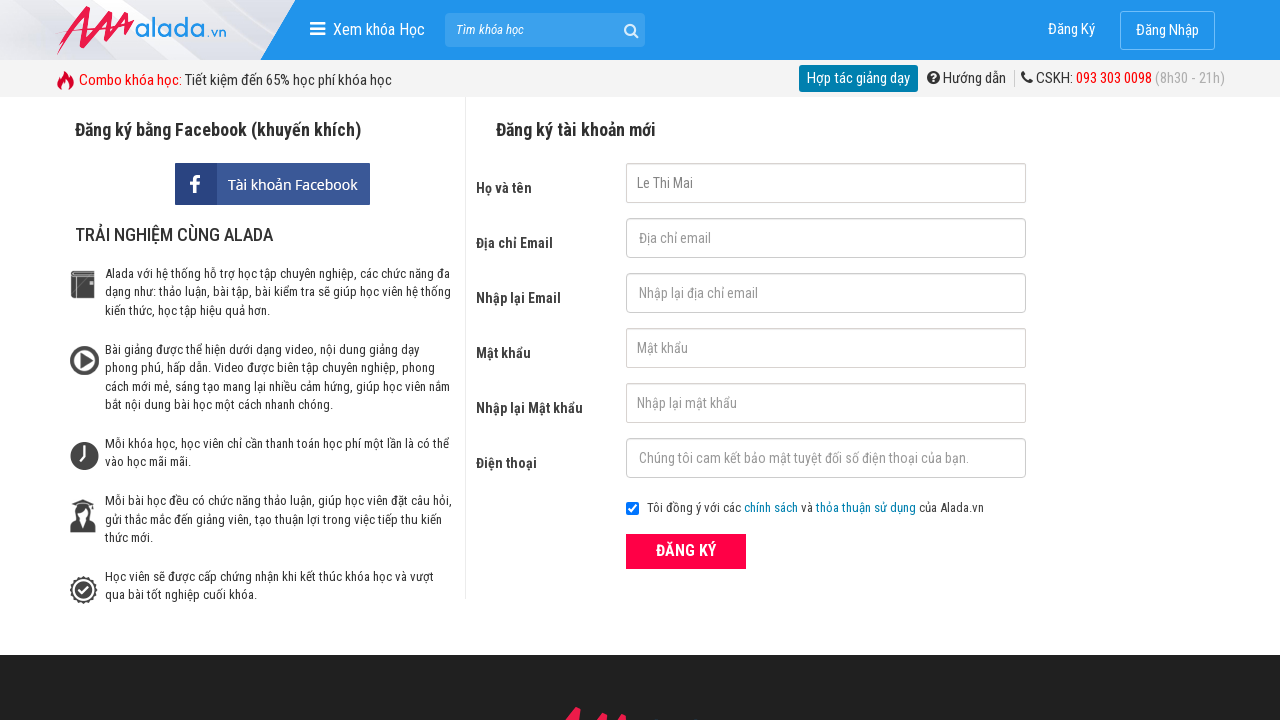

Filled email field with 'lemai@gmail.com' on input#txtEmail
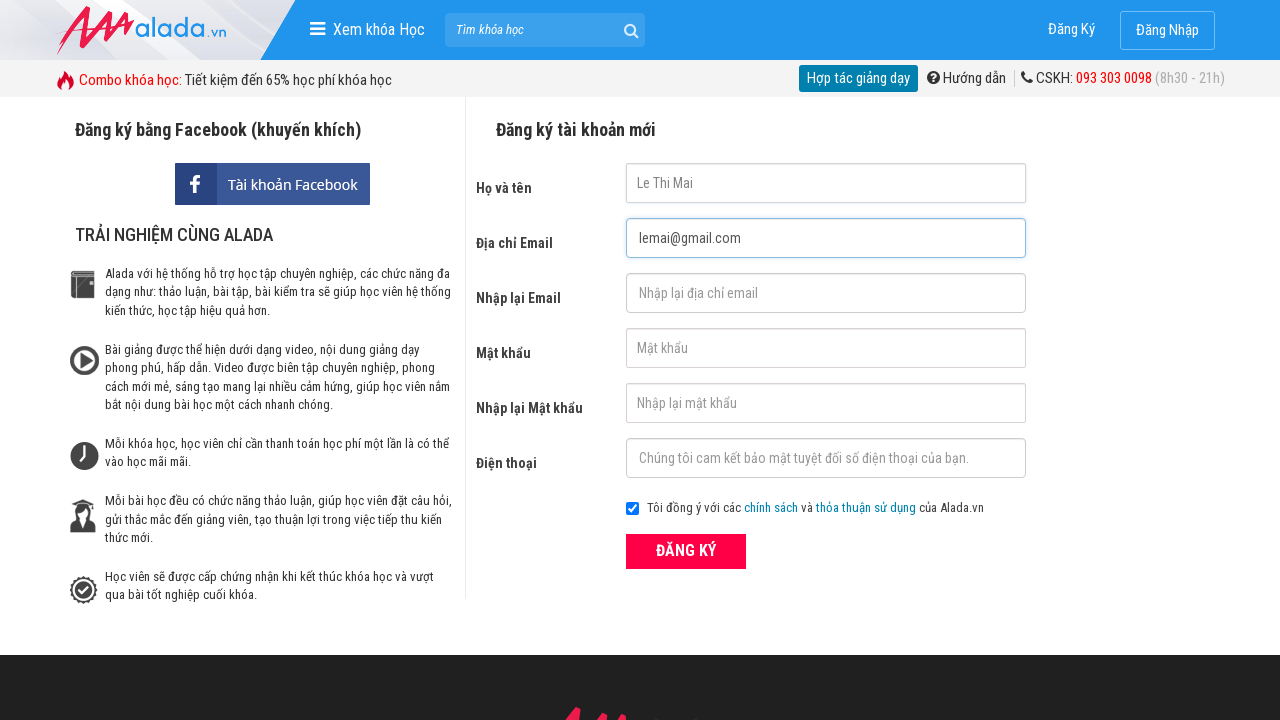

Filled confirm email field with 'lemai@gmail.com' on input#txtCEmail
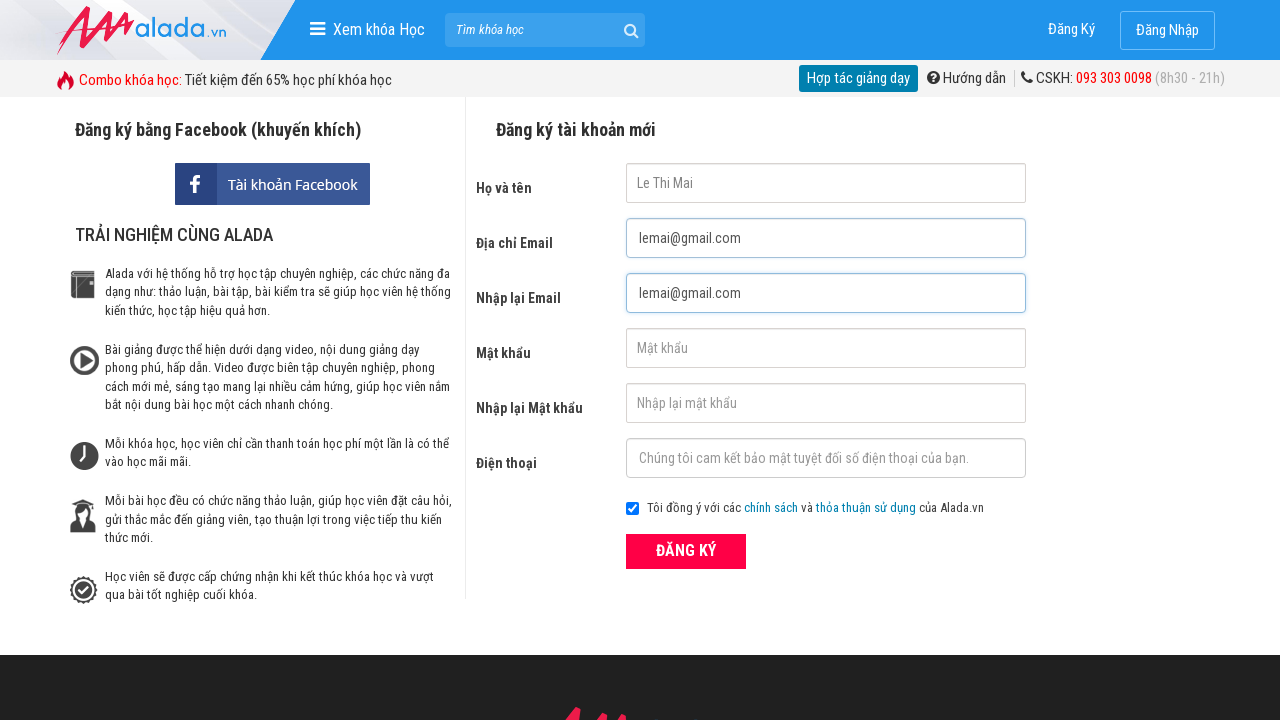

Filled password field with '123456' on input#txtPassword
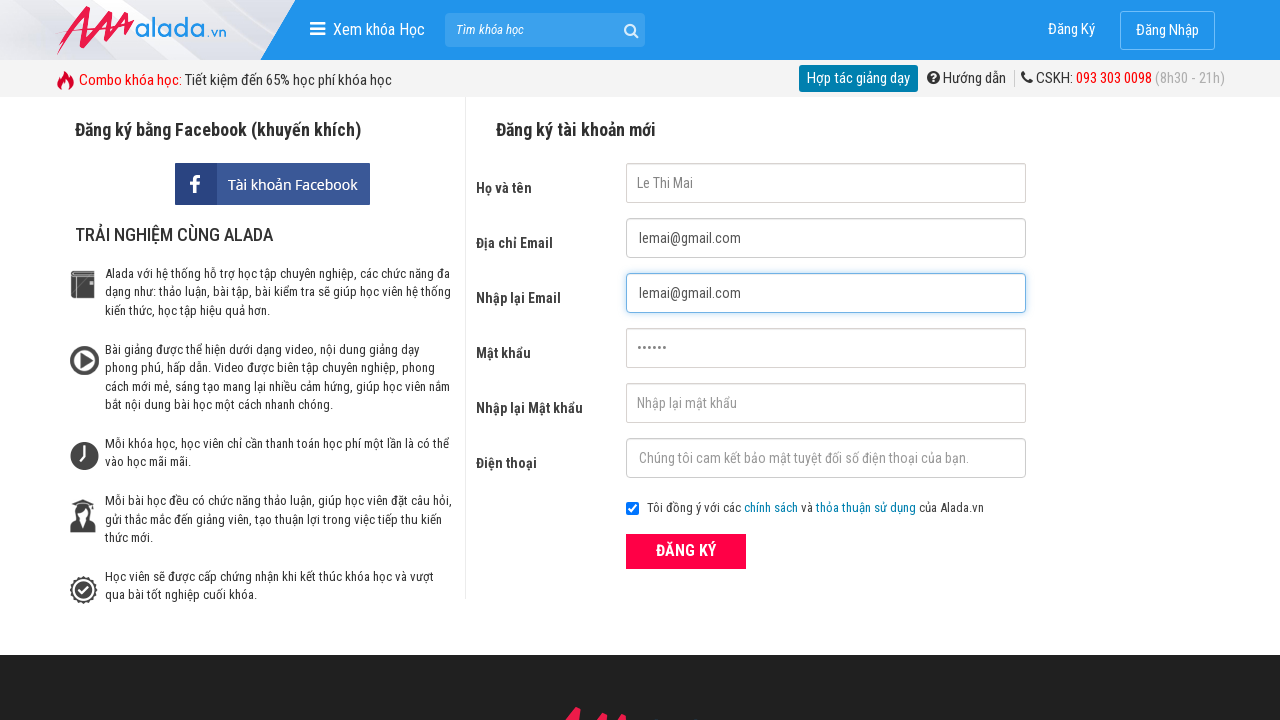

Filled confirm password field with mismatched password '654321' on input#txtCPassword
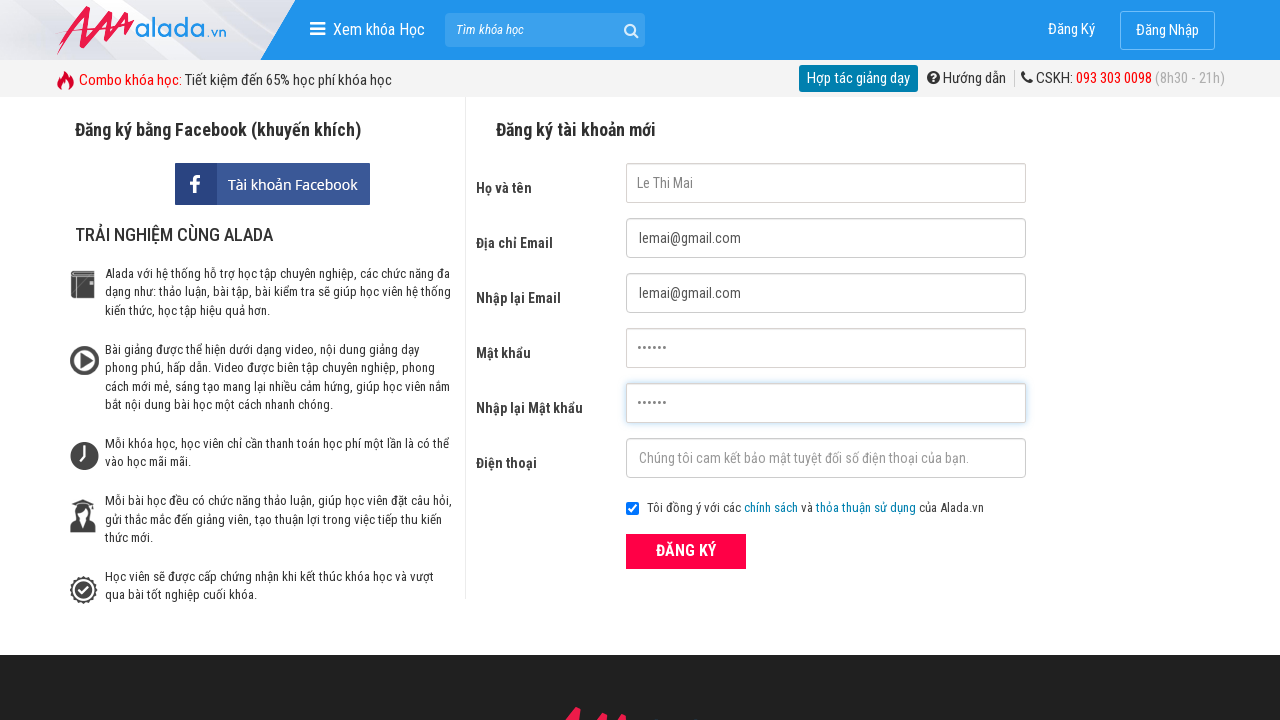

Filled phone field with '0901234567' on input#txtPhone
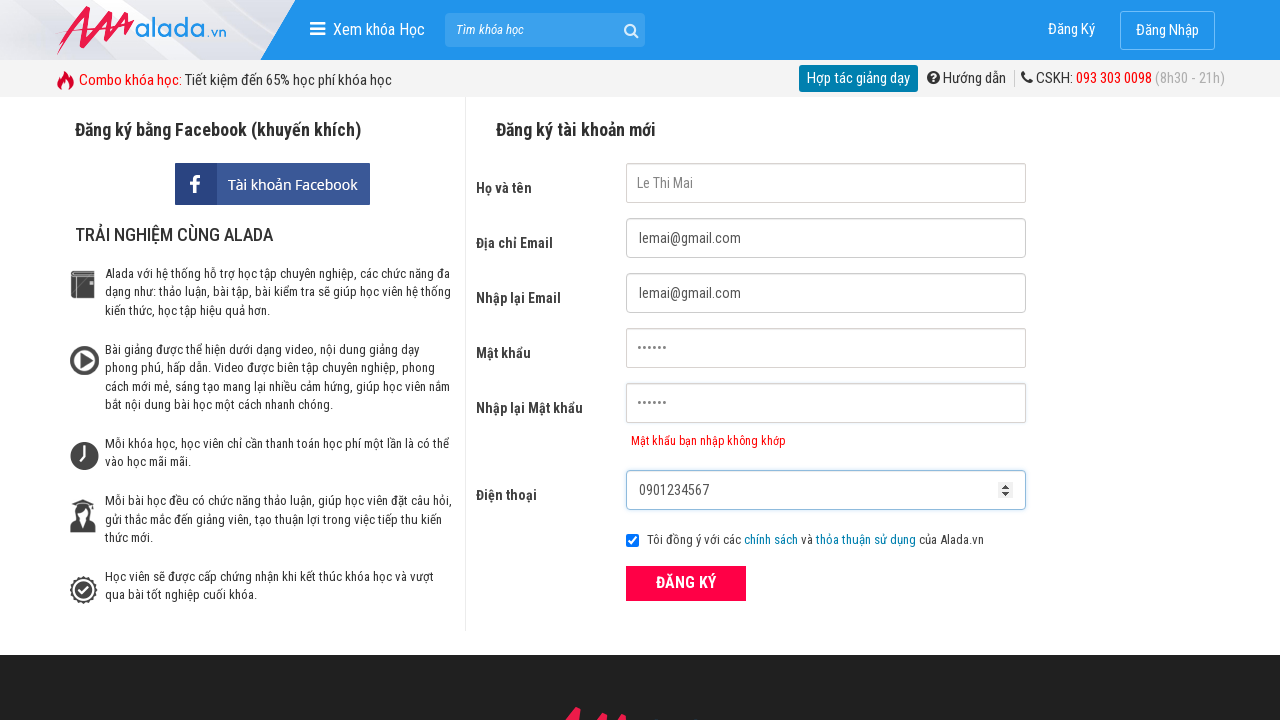

Clicked register button to submit form at (686, 583) on button.btn_pink_sm.fs16
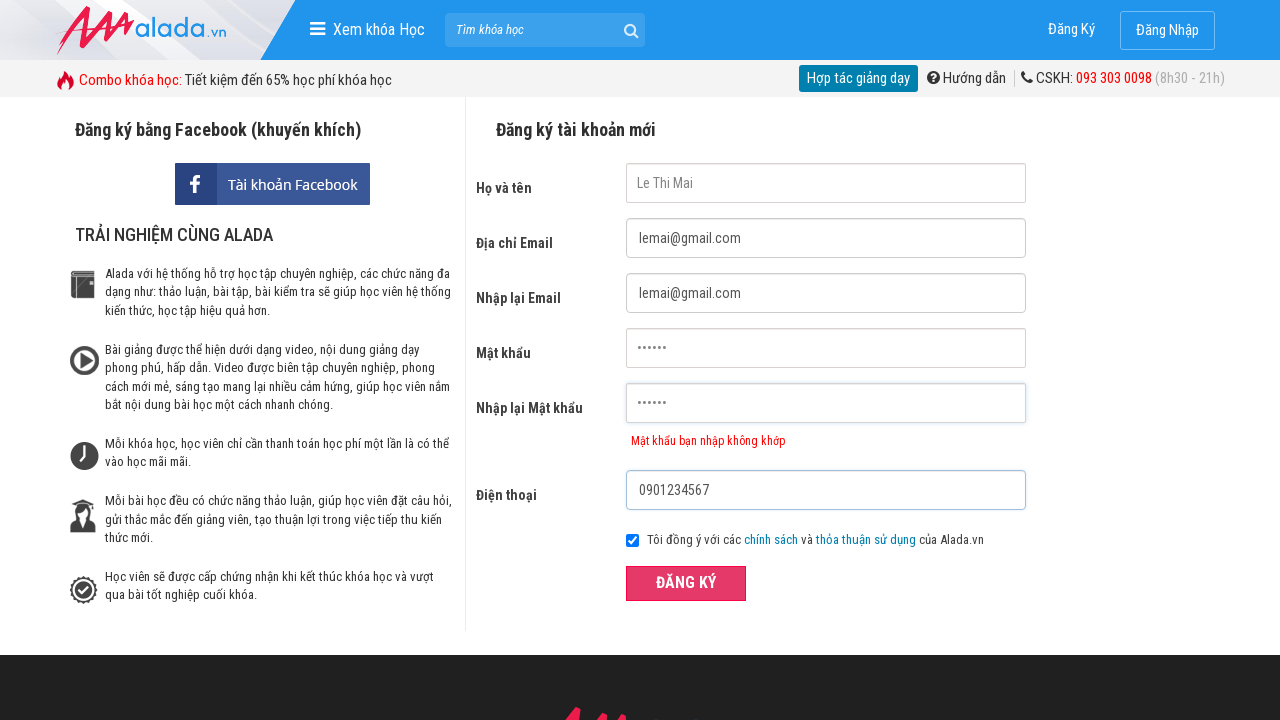

Confirm password error message appeared validating mismatched passwords
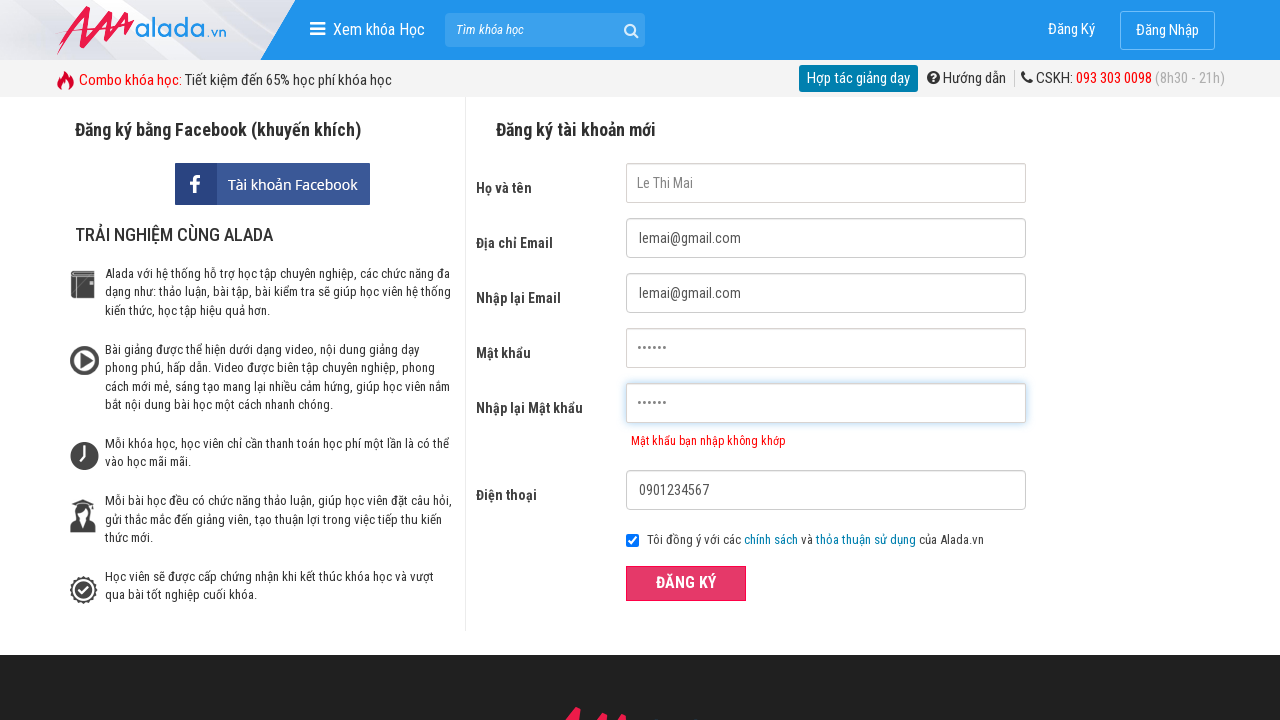

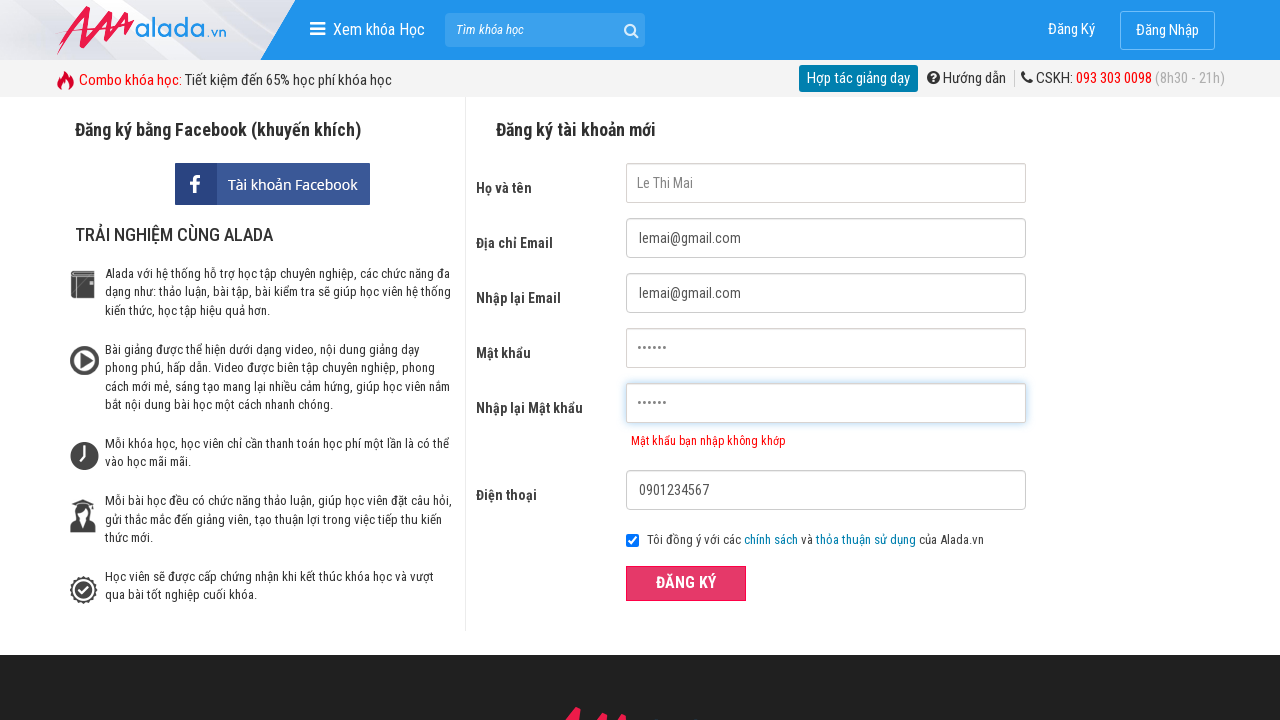